Tests that a job application form should not submit when the experience field is left blank while all other required fields are filled. The test fills out a comprehensive job application form including personal details, contact information, qualifications, and uploads a resume.

Starting URL: https://www.pixlogix.com/careers/php-team-lead/

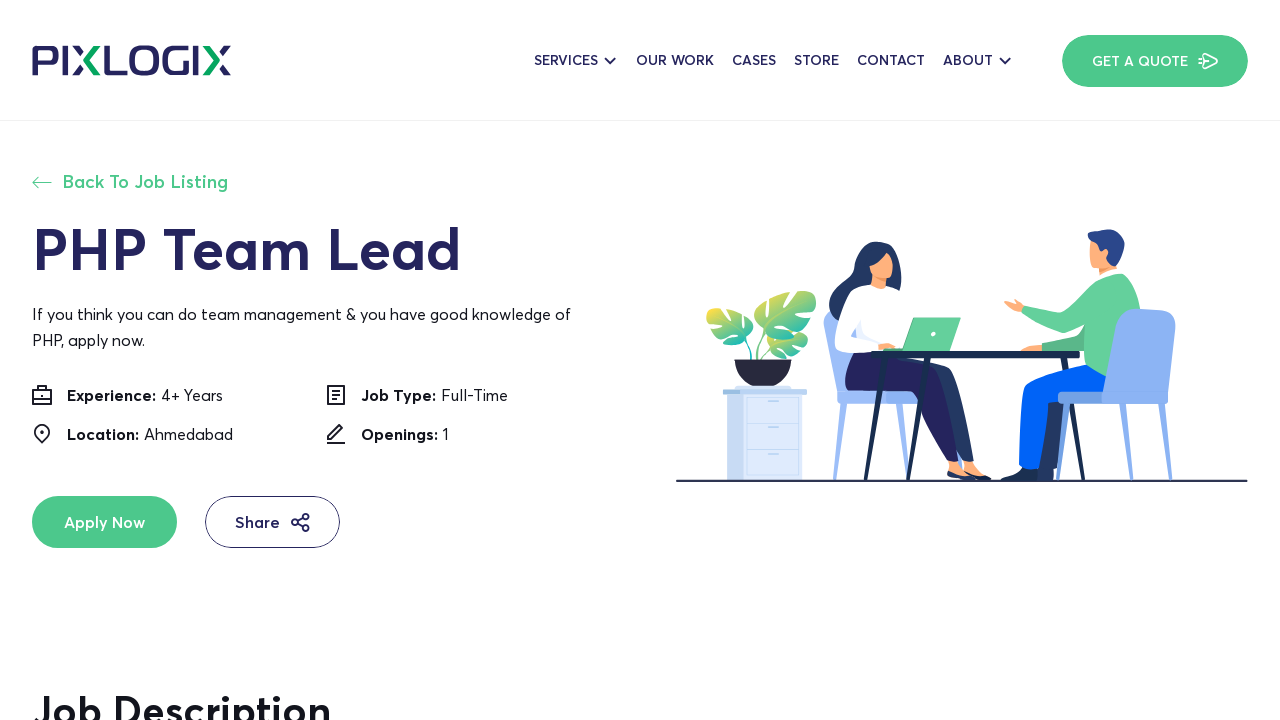

Filled full name field with 'Watson' on input[placeholder='Enter Your Full Name']
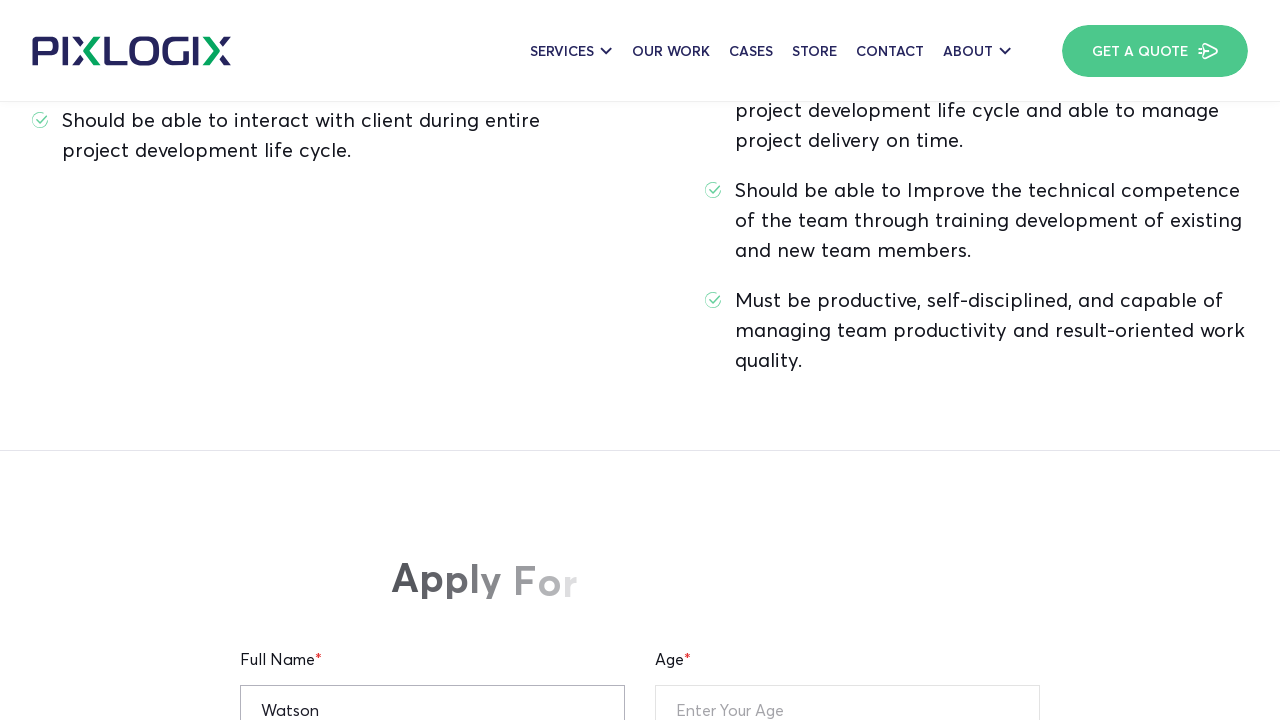

Filled age field with '25' on input[placeholder='Enter Your Age']
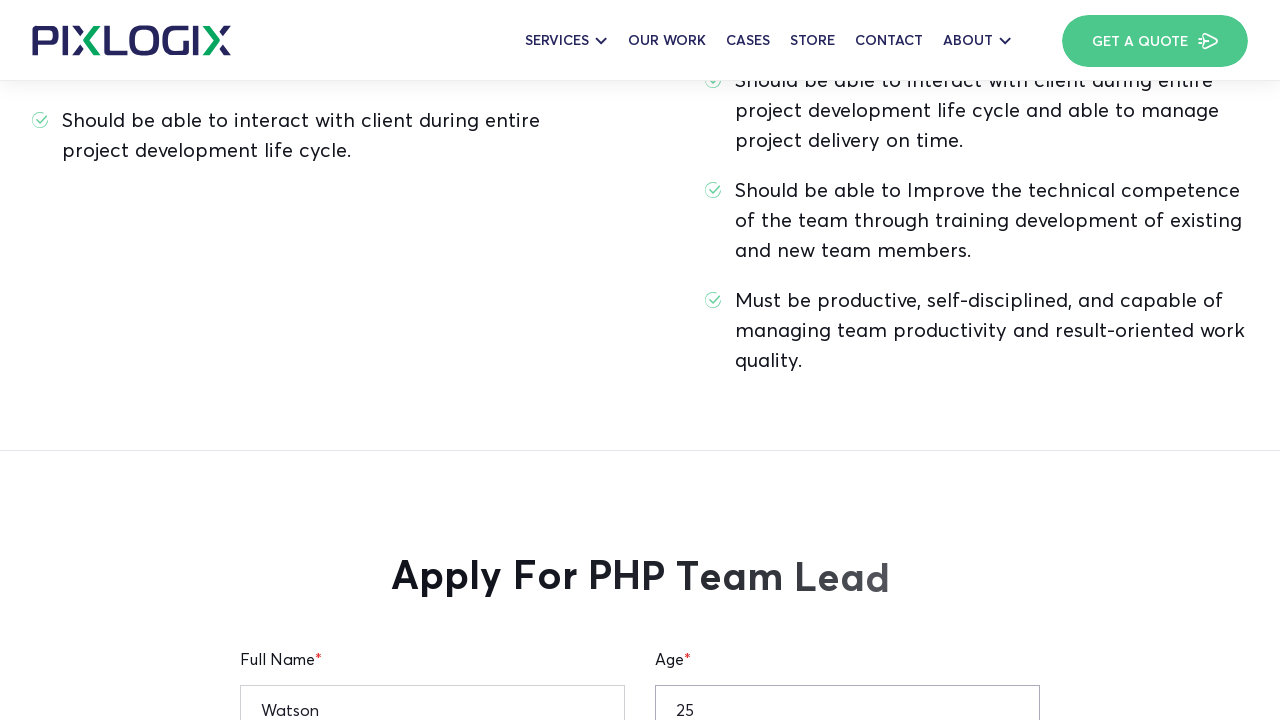

Filled current location field with 'New York' on input[placeholder='Enter Your Current Location']
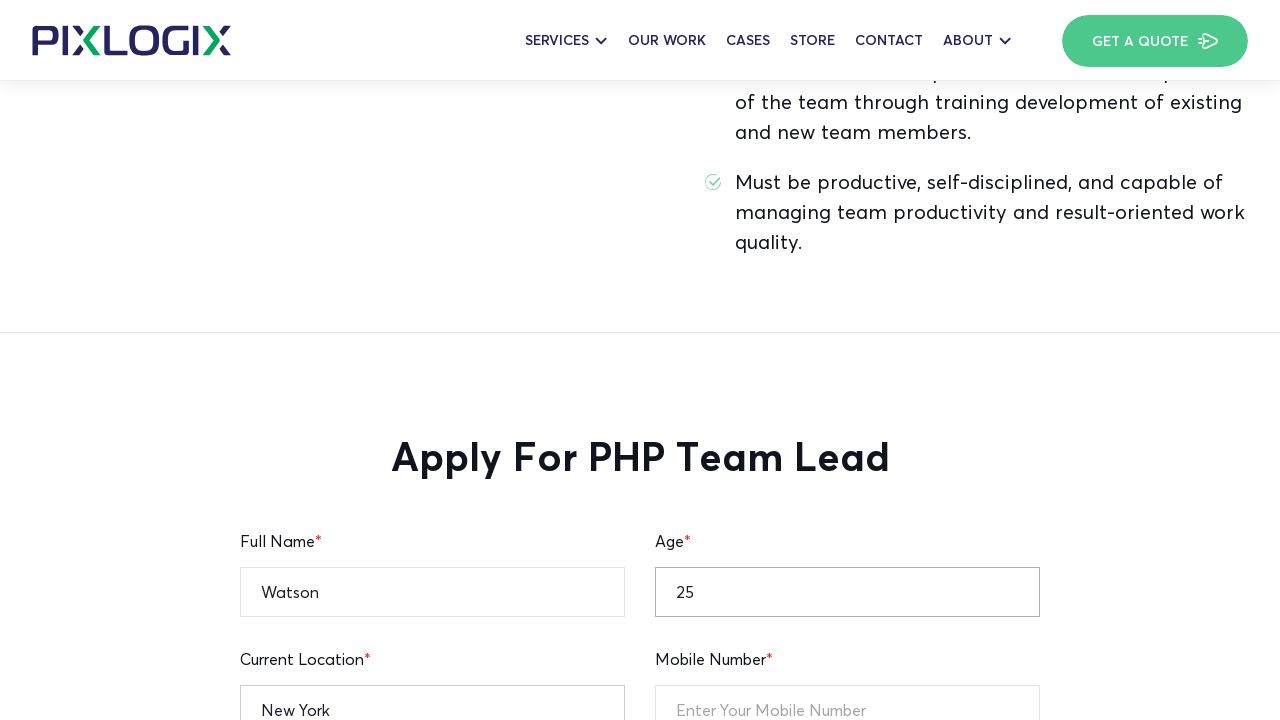

Filled notice period field with '30 days' on input[placeholder='Notice Period']
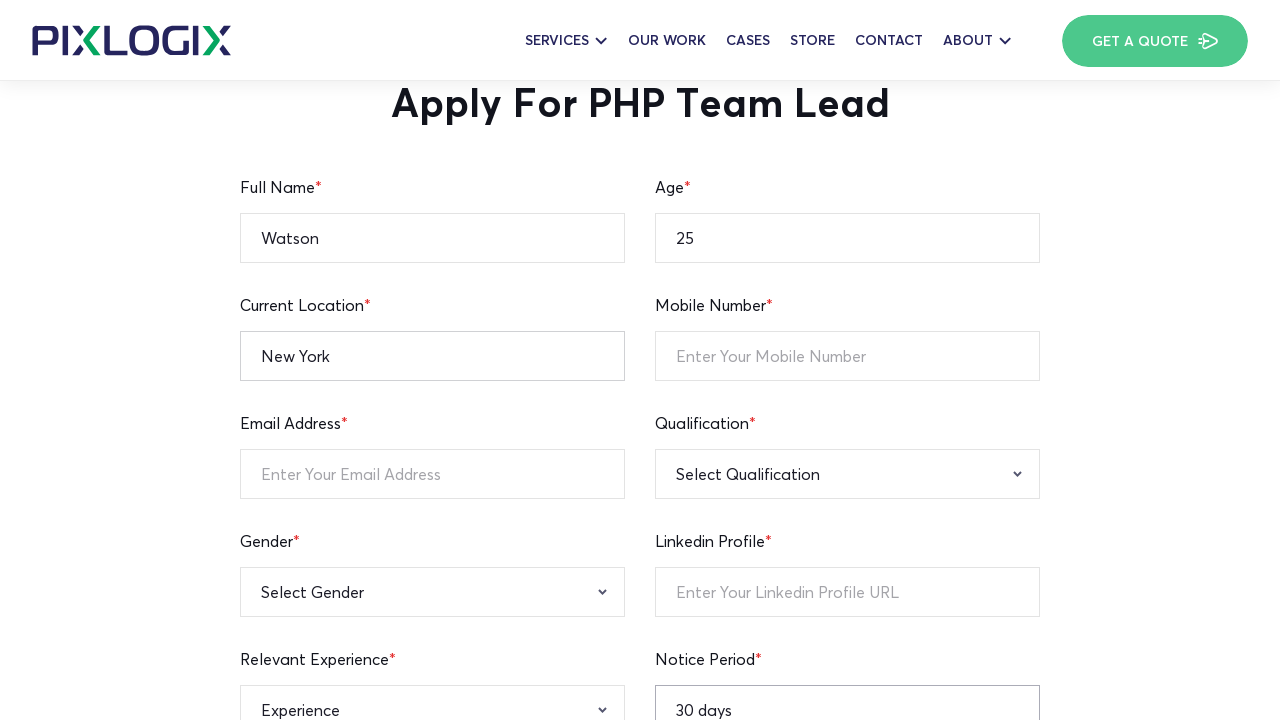

Filled mobile number field with '12345236745' on input[placeholder='Enter Your Mobile Number']
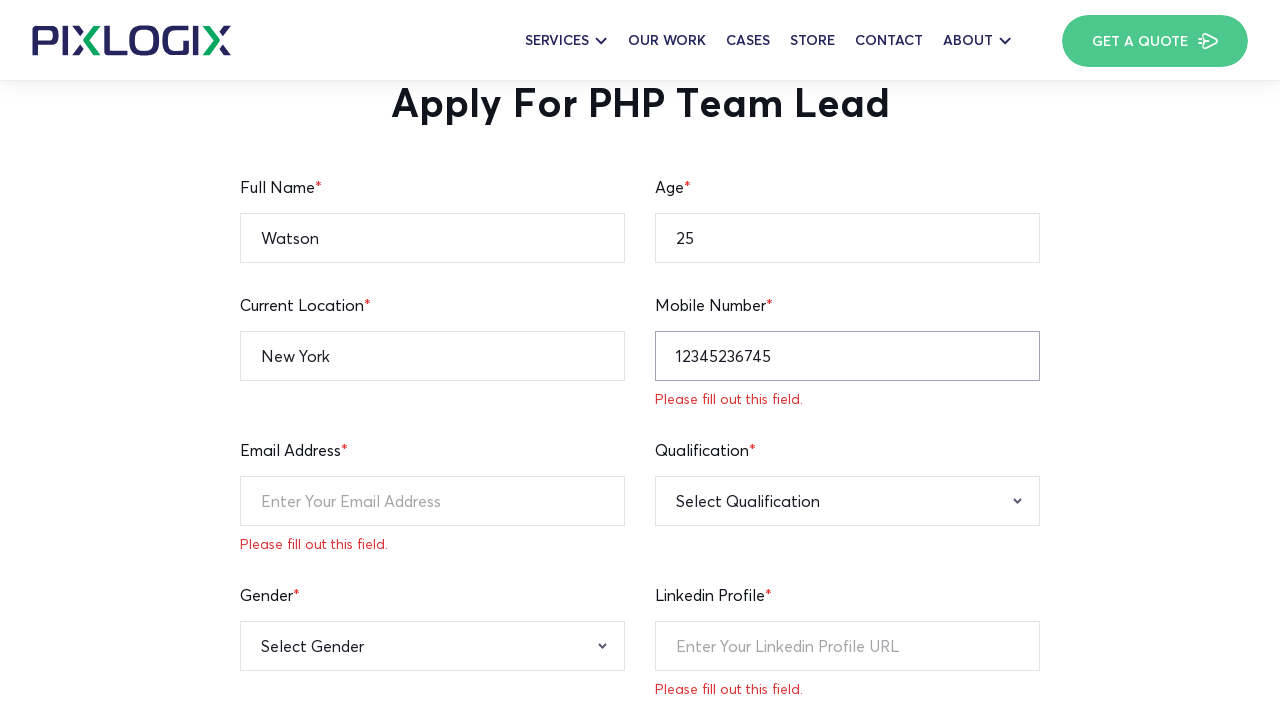

Filled email address field with 'john.watson@example.com' on input[placeholder='Enter Your Email Address']
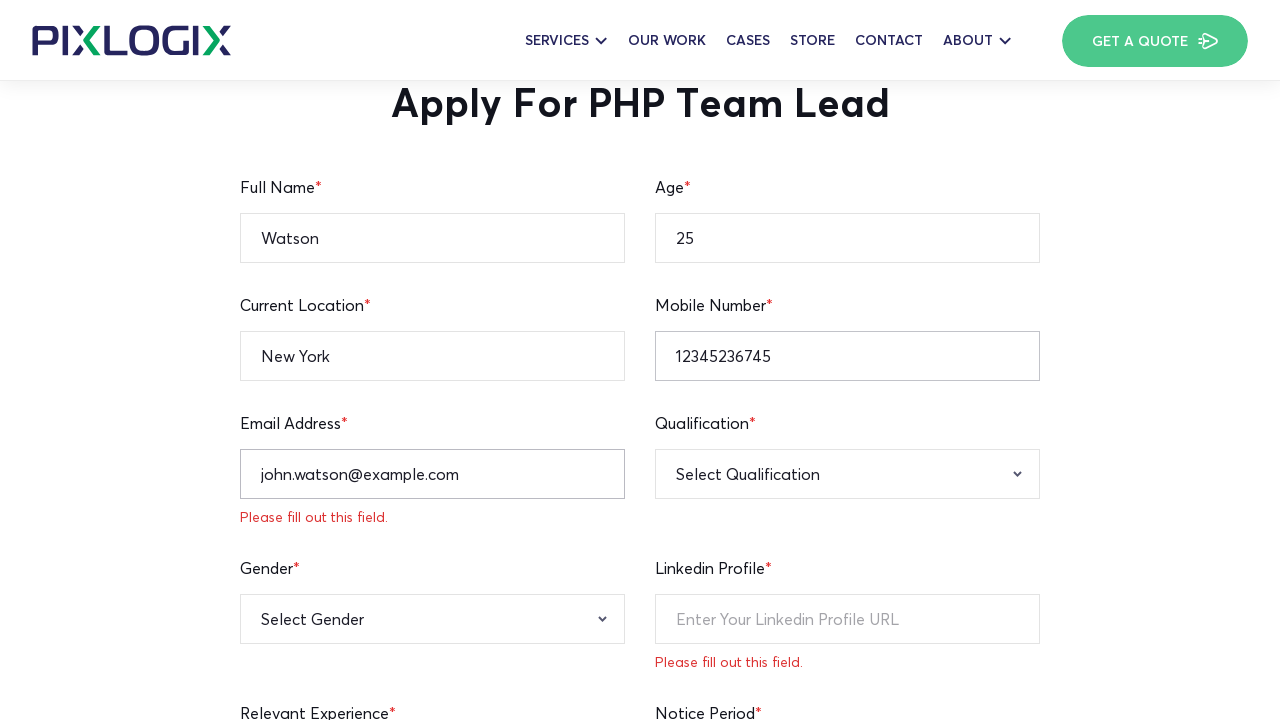

Filled LinkedIn profile URL field with 'https://linkedin.com/in/johnwatson' on input[placeholder='Enter Your Linkedin Profile URL']
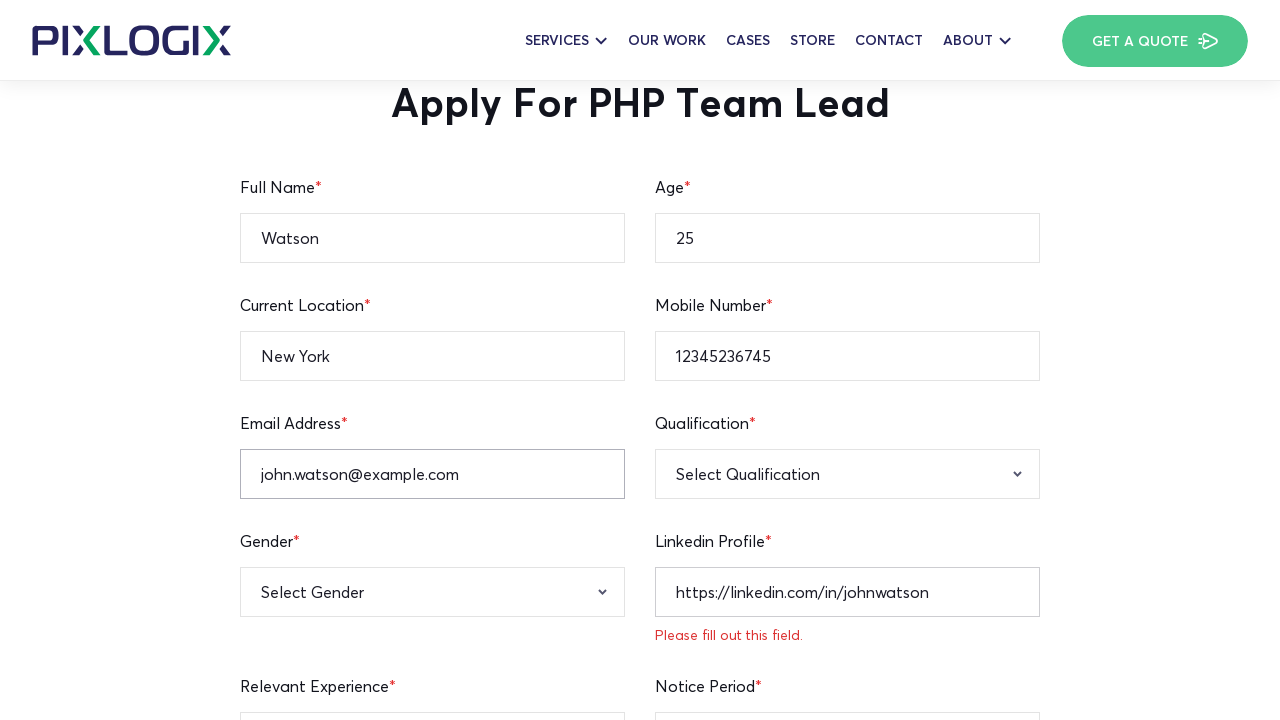

Filled expected CTC field with '40k' on input[placeholder='Enter Your Expected CTC']
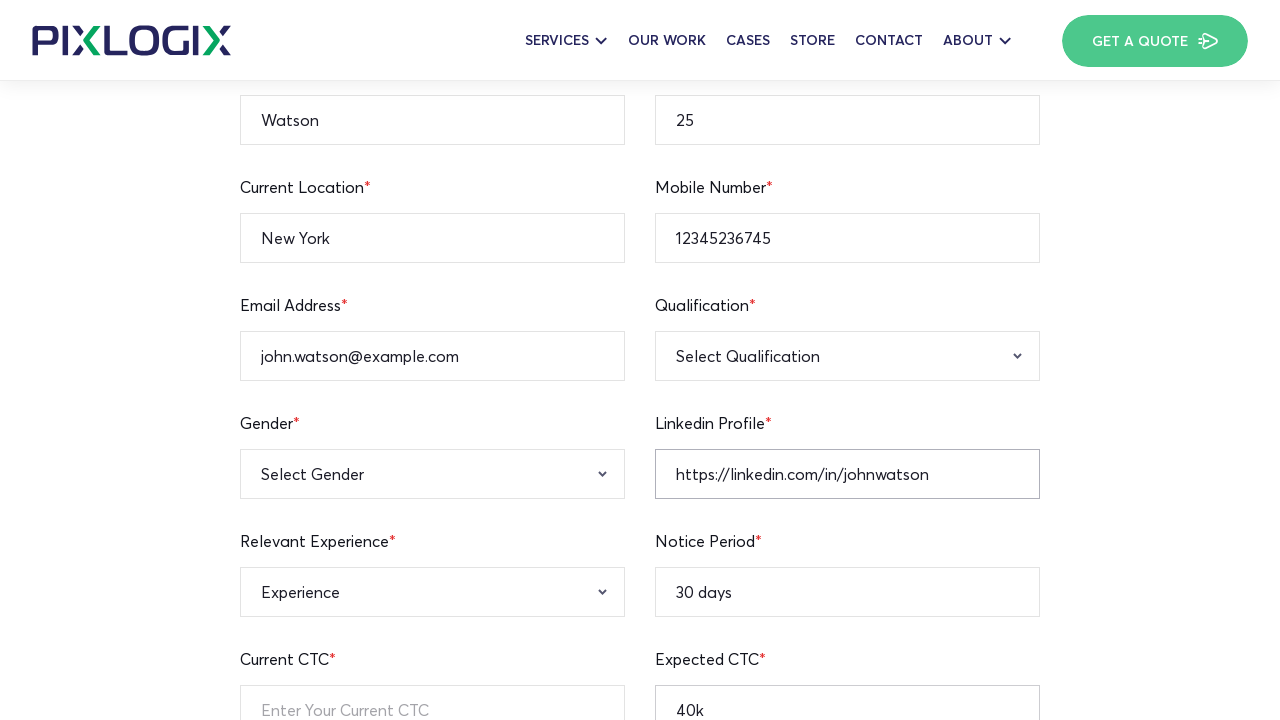

Filled current CTC field with '30k' on input[placeholder='Enter Your Current CTC']
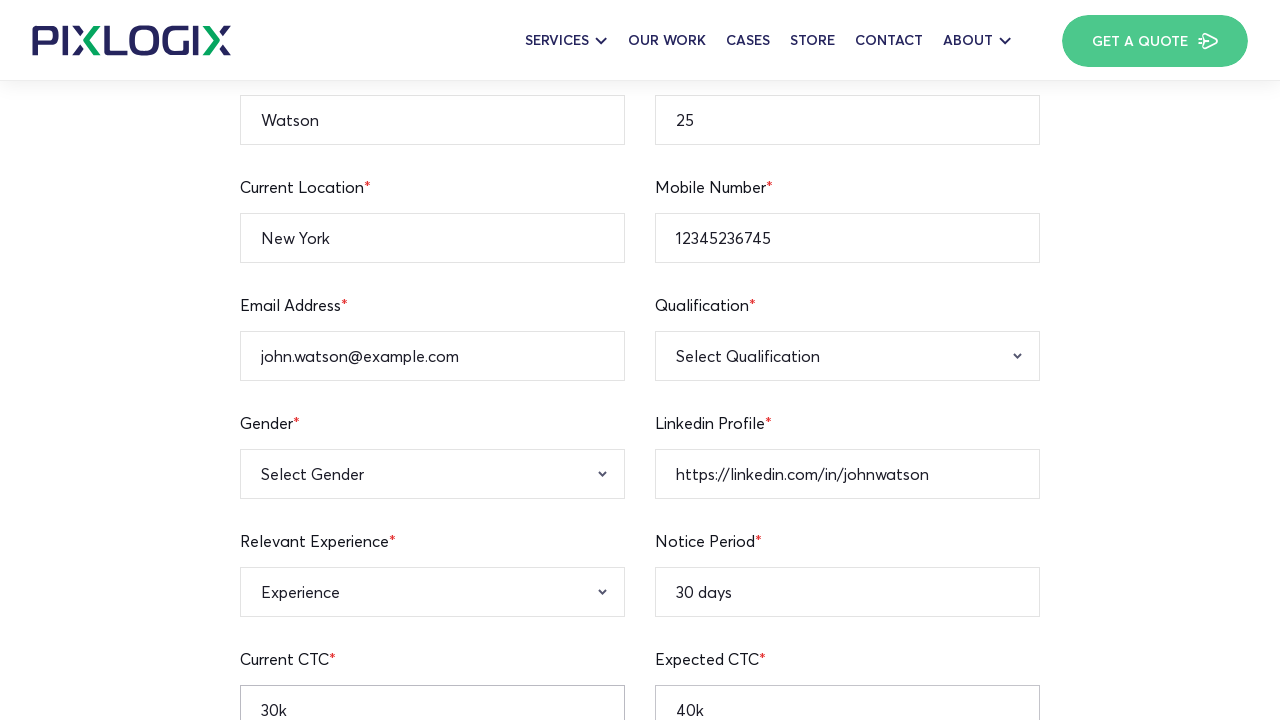

Selected 'B.A' from qualification dropdown on select[name='qualification-menu']
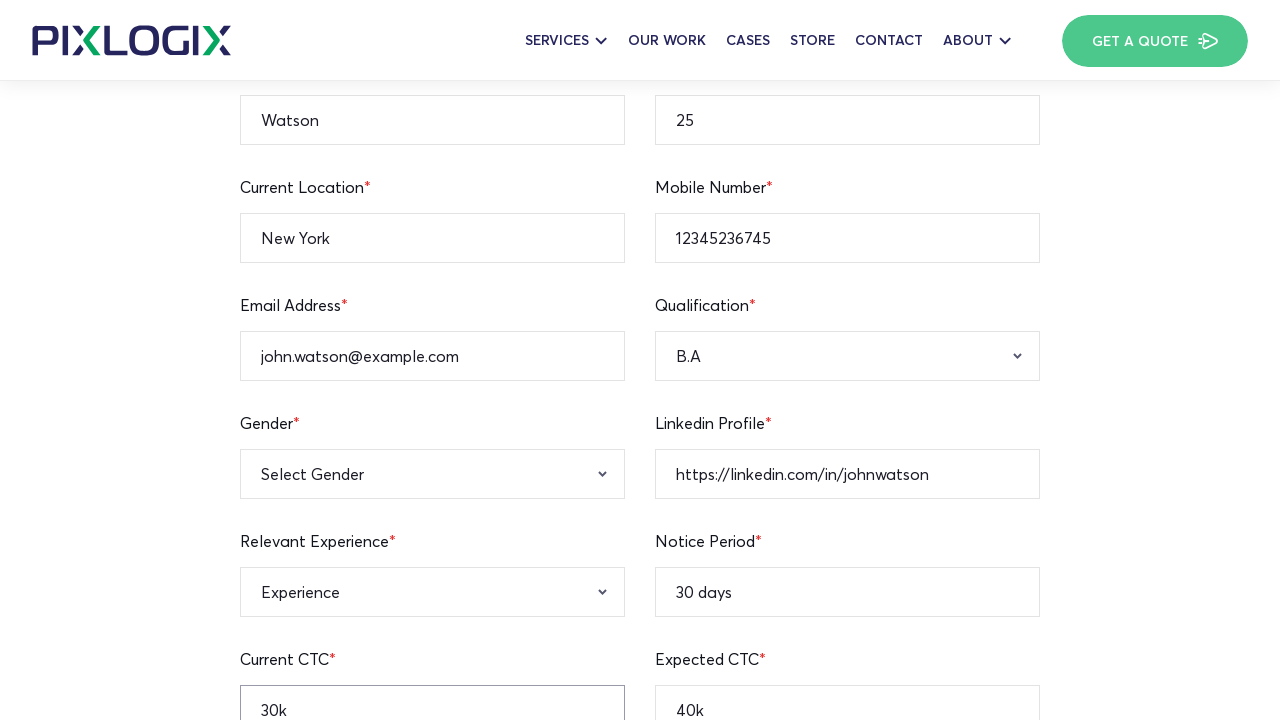

Selected 'Male' from gender dropdown on select[name='gender']
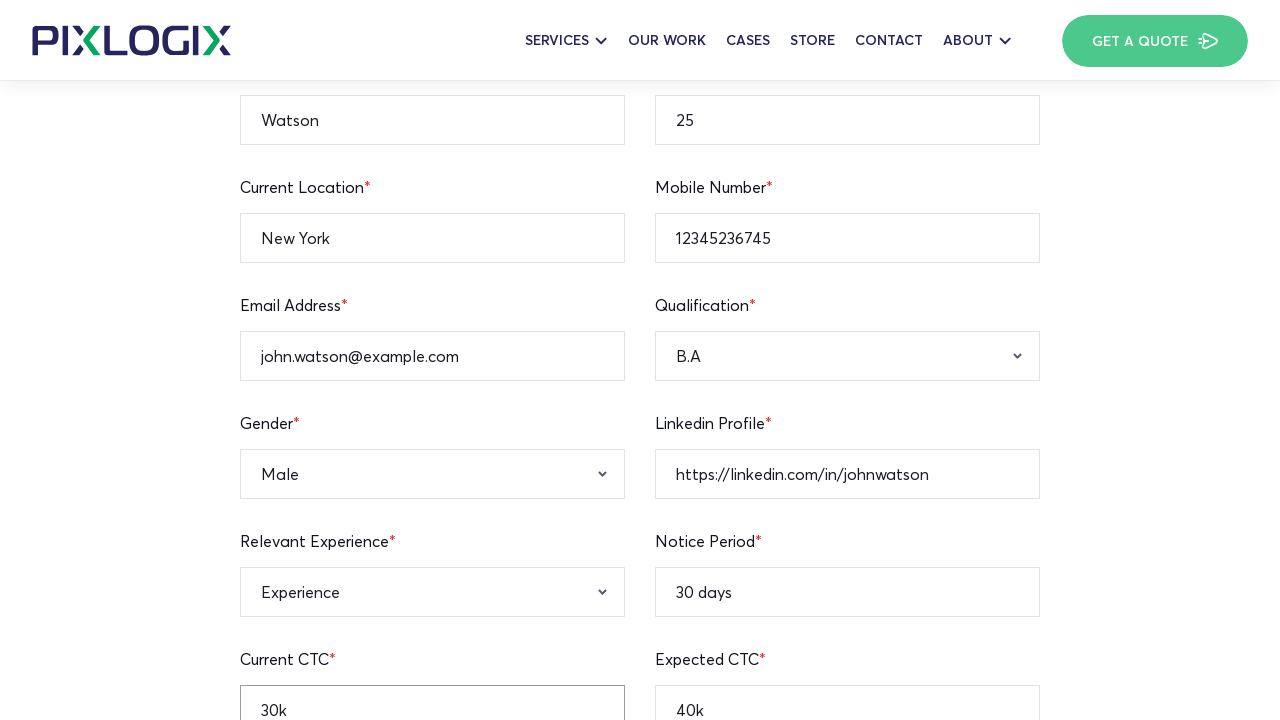

Filled skills textarea with 'Python, JavaScript, Automation Testing' on textarea[placeholder='Enter Your Skills']
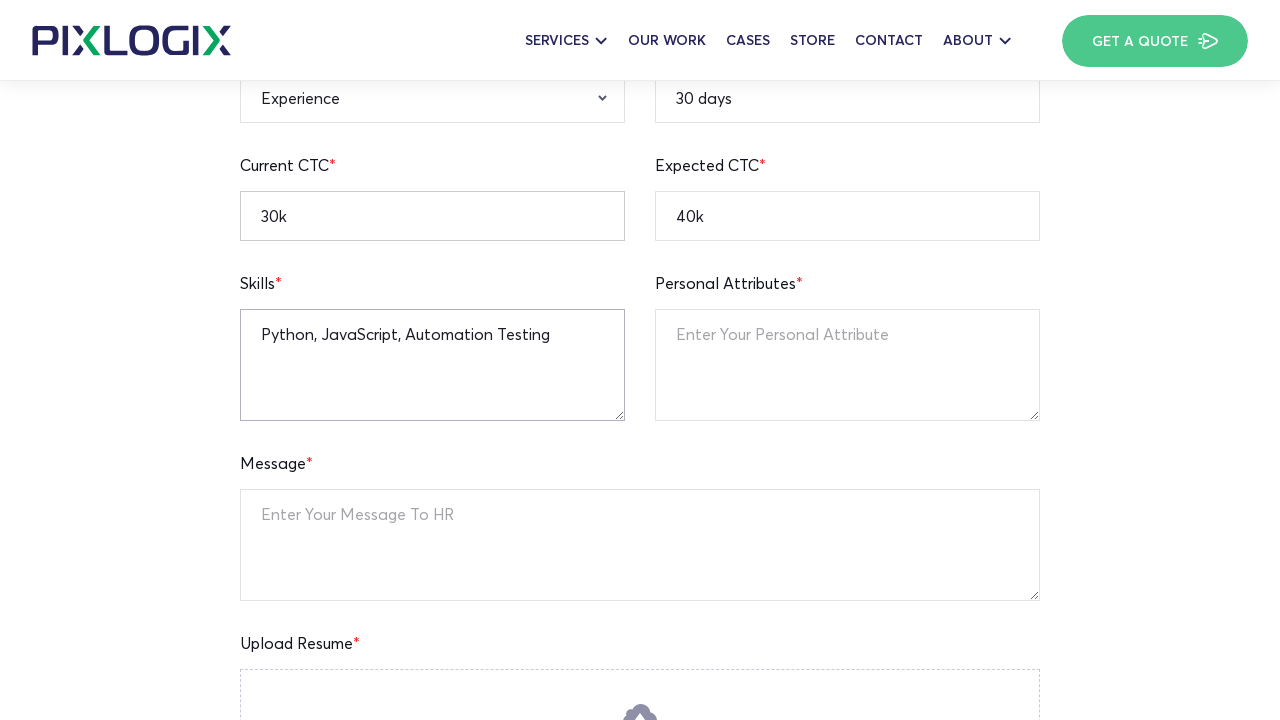

Filled personal attribute textarea with 'Detail-oriented and hardworking professional' on textarea[placeholder='Enter Your Personal Attribute']
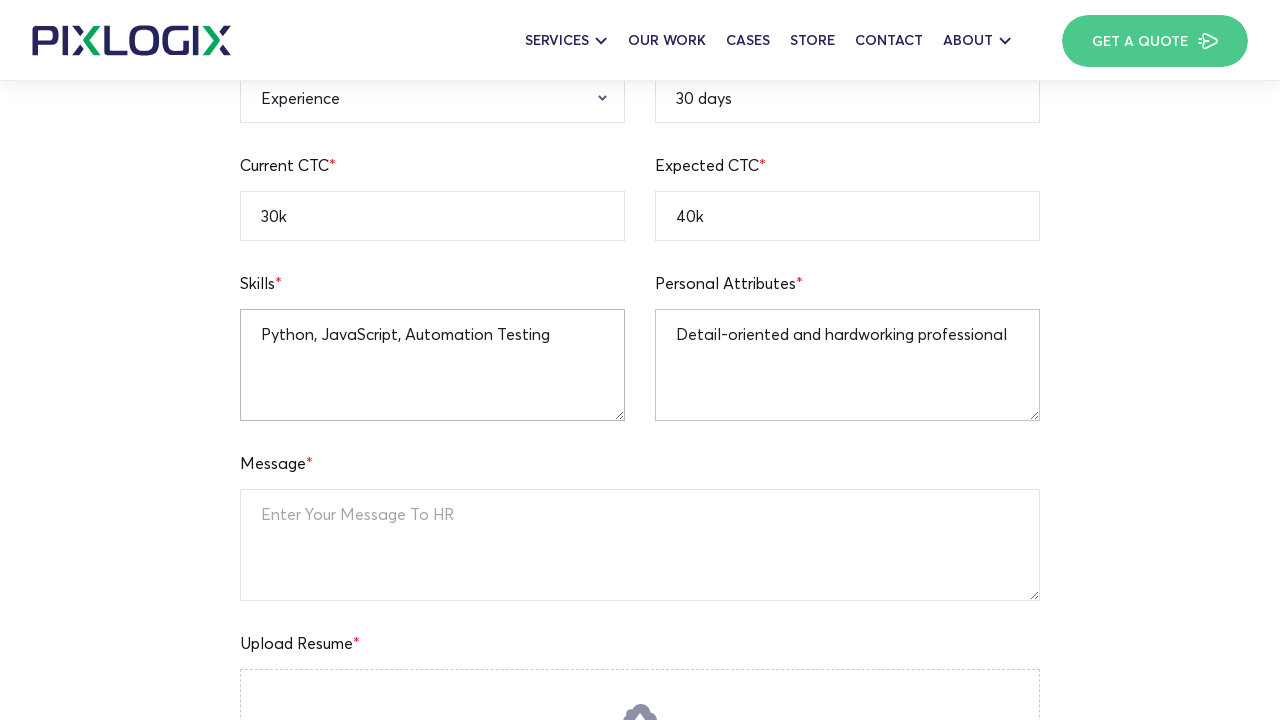

Filled message to HR textarea with 'This is for automation testing purposes' on textarea[placeholder='Enter Your Message To HR']
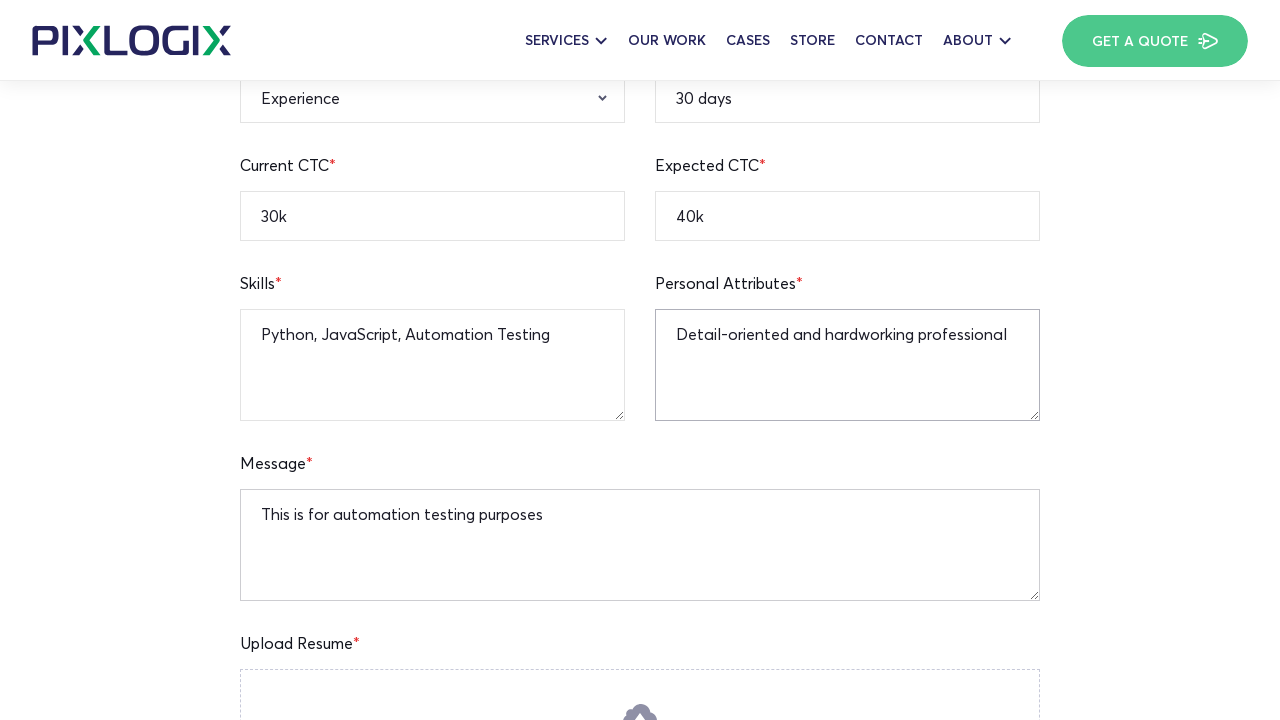

Clicked Apply Now button with experience field left blank to test validation at (640, 361) on button[data-text='Apply Now']
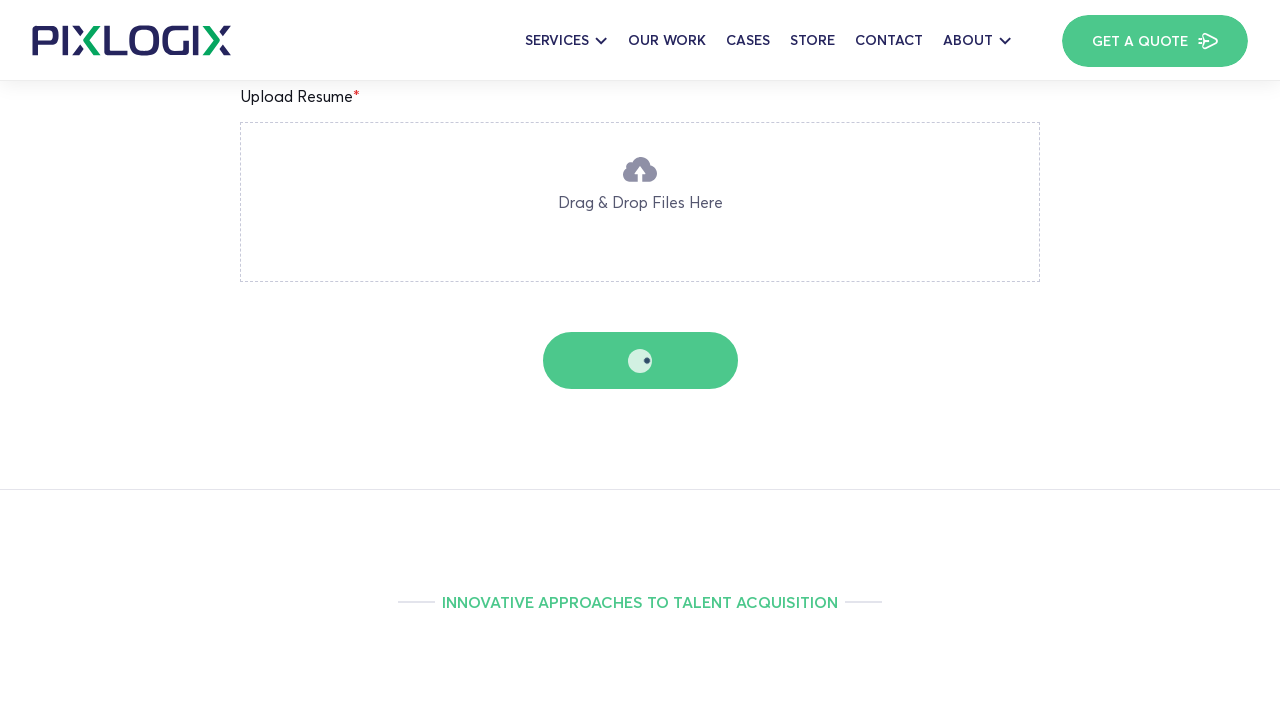

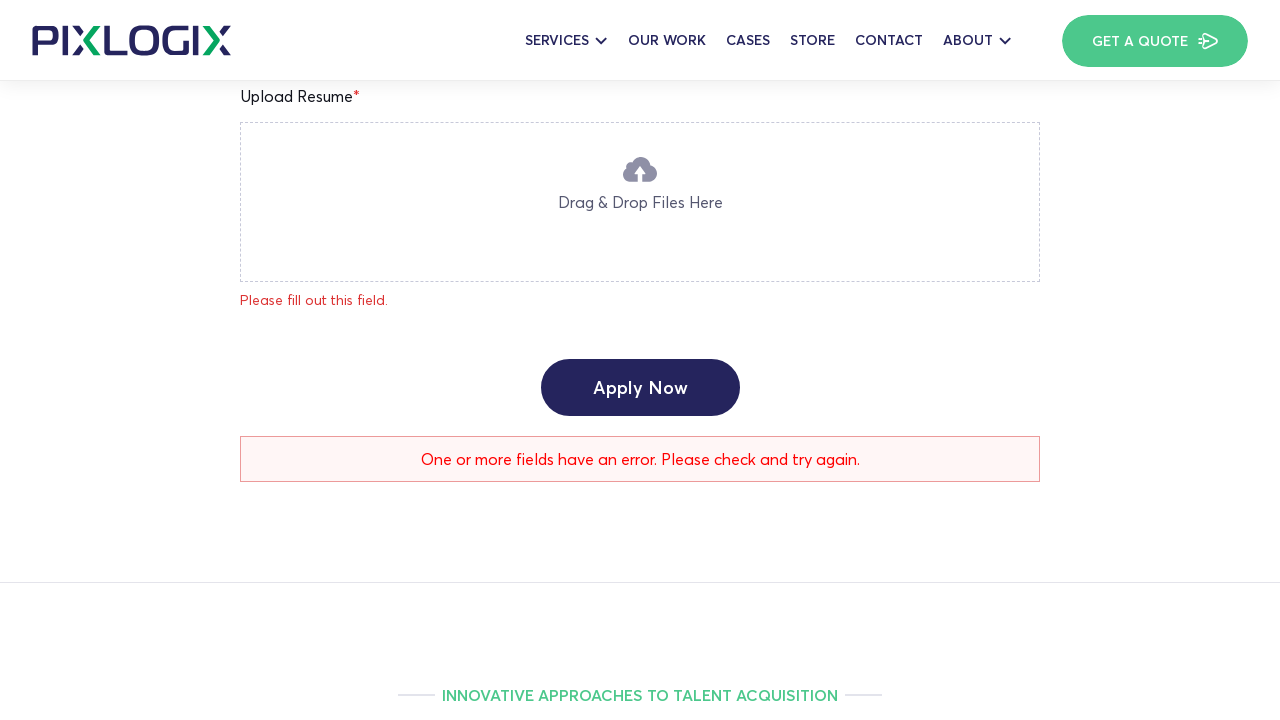